Tests that Clear completed button is hidden when there are no completed items

Starting URL: https://demo.playwright.dev/todomvc

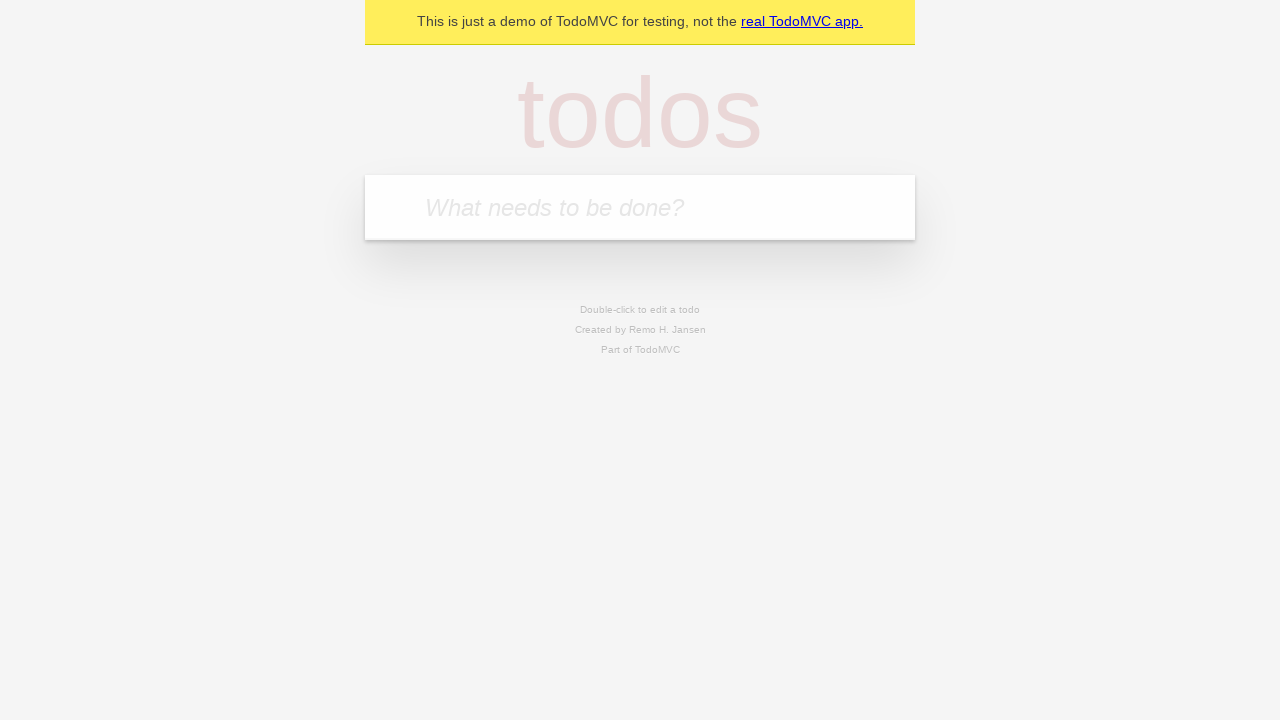

Filled new todo input with 'buy some cheese' on internal:attr=[placeholder="What needs to be done?"i]
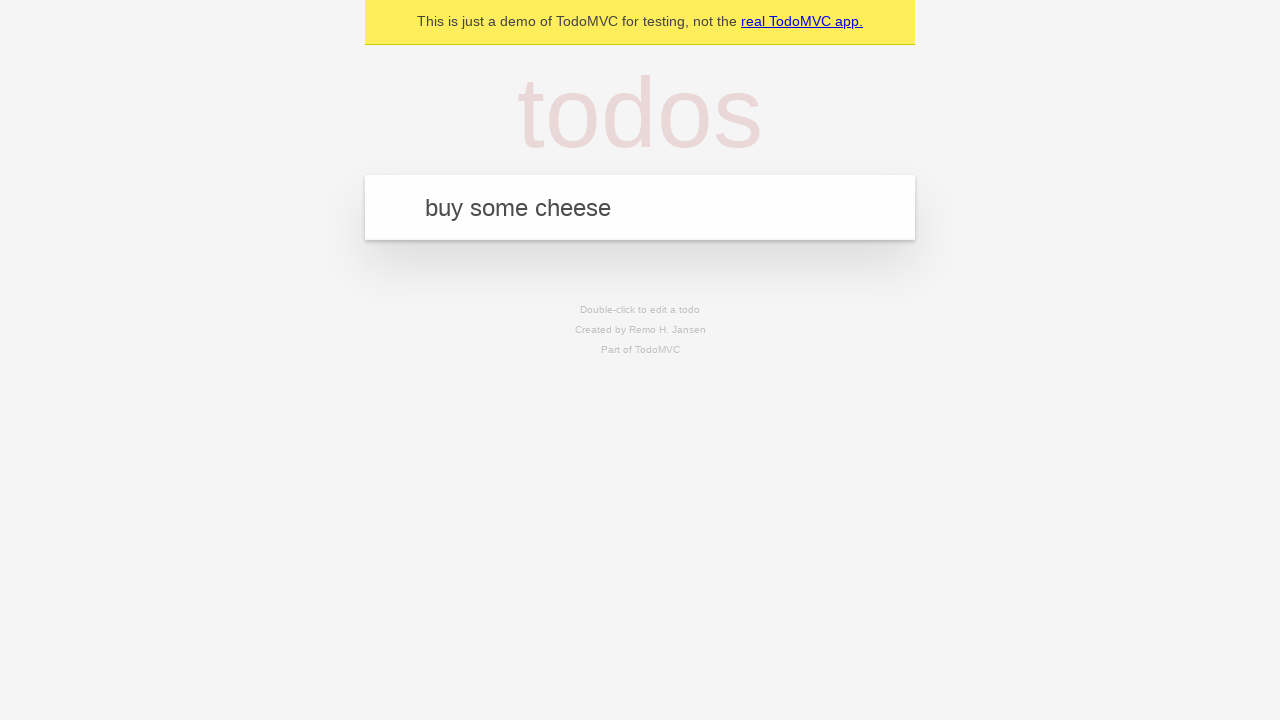

Pressed Enter to add todo 'buy some cheese' on internal:attr=[placeholder="What needs to be done?"i]
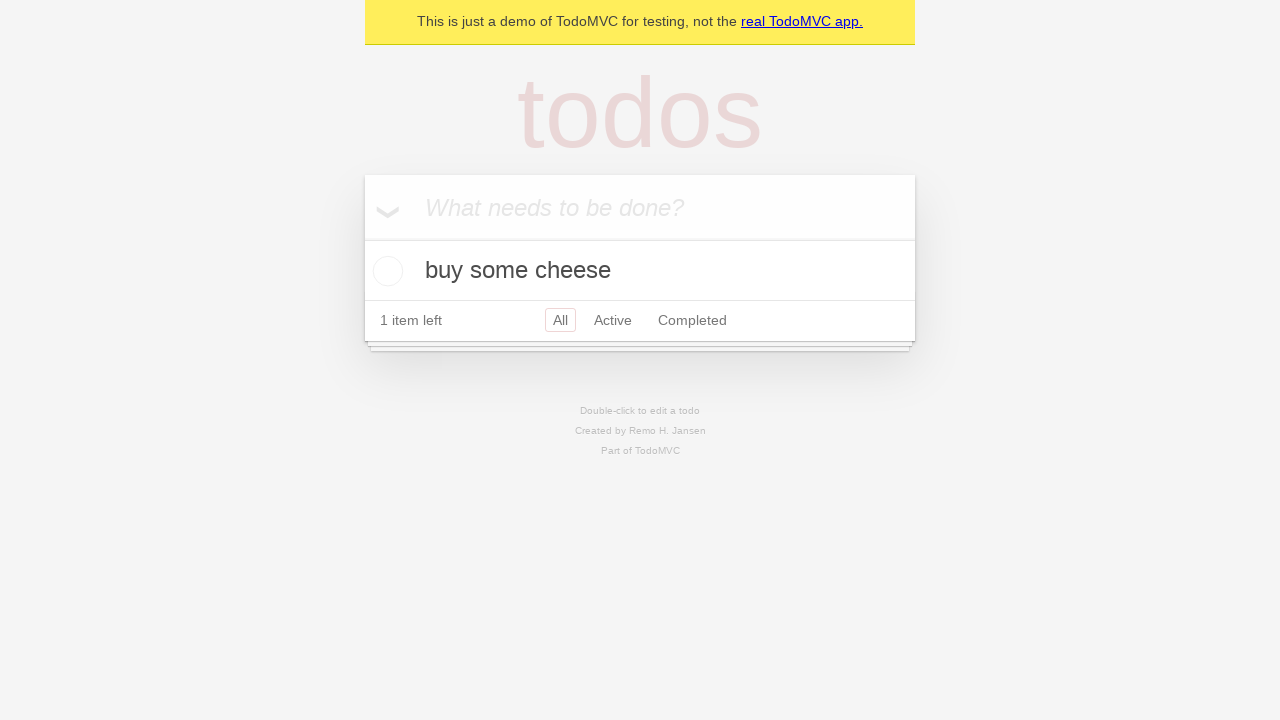

Filled new todo input with 'feed the cat' on internal:attr=[placeholder="What needs to be done?"i]
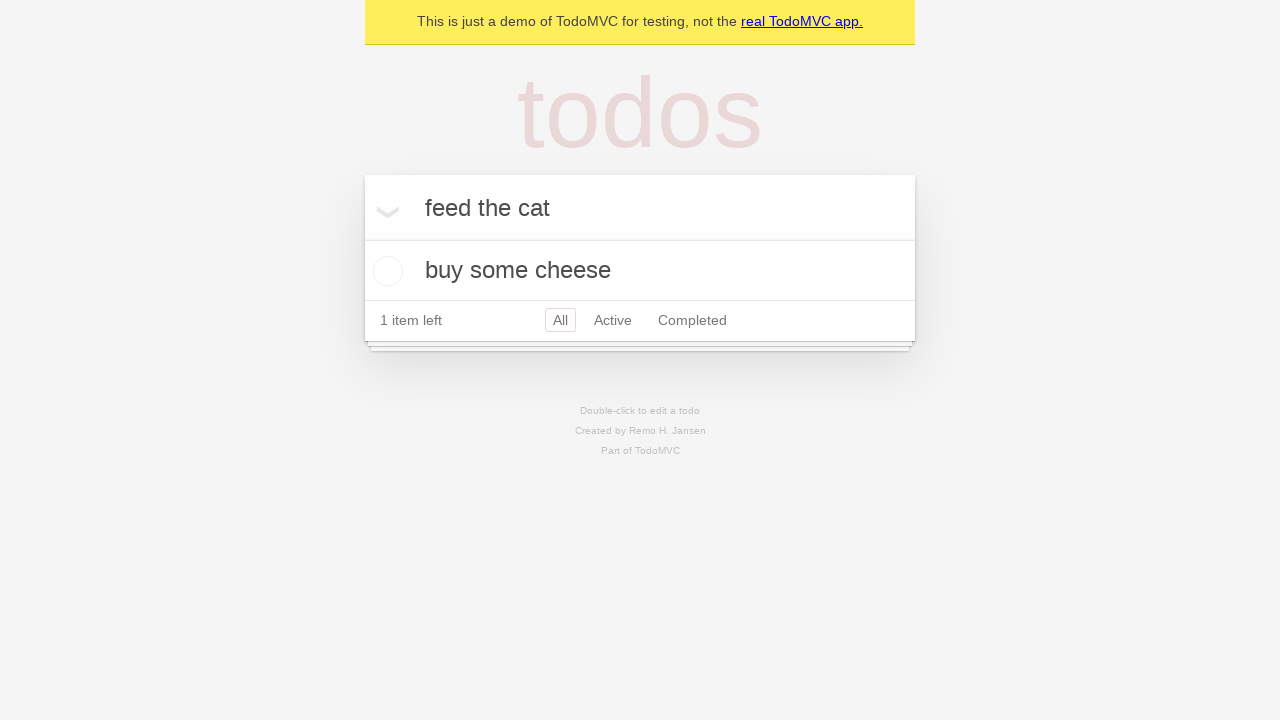

Pressed Enter to add todo 'feed the cat' on internal:attr=[placeholder="What needs to be done?"i]
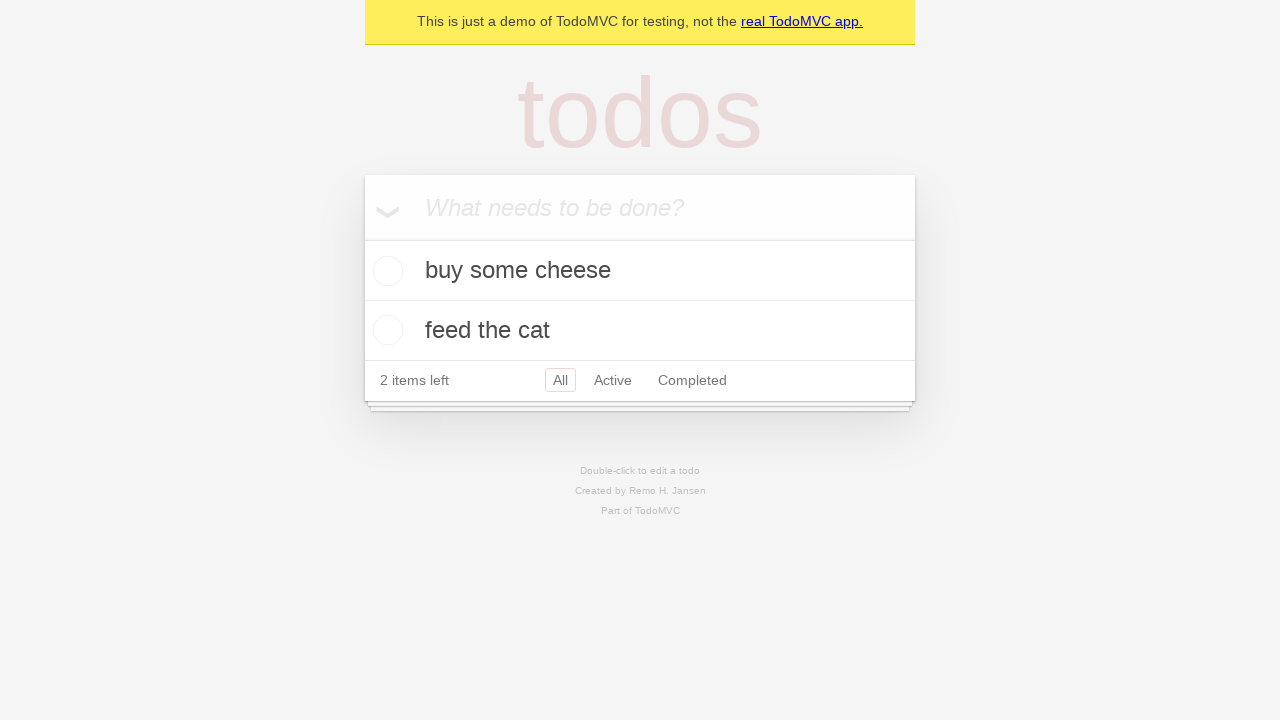

Filled new todo input with 'book a doctors appointment' on internal:attr=[placeholder="What needs to be done?"i]
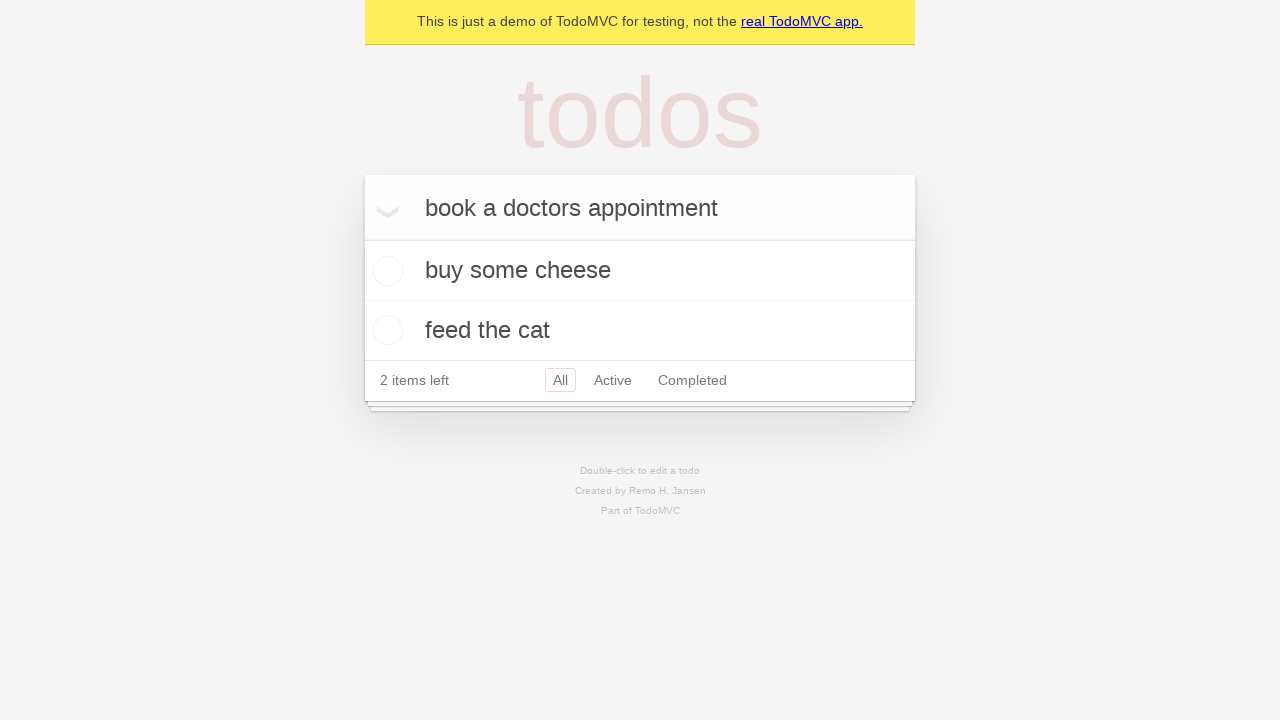

Pressed Enter to add todo 'book a doctors appointment' on internal:attr=[placeholder="What needs to be done?"i]
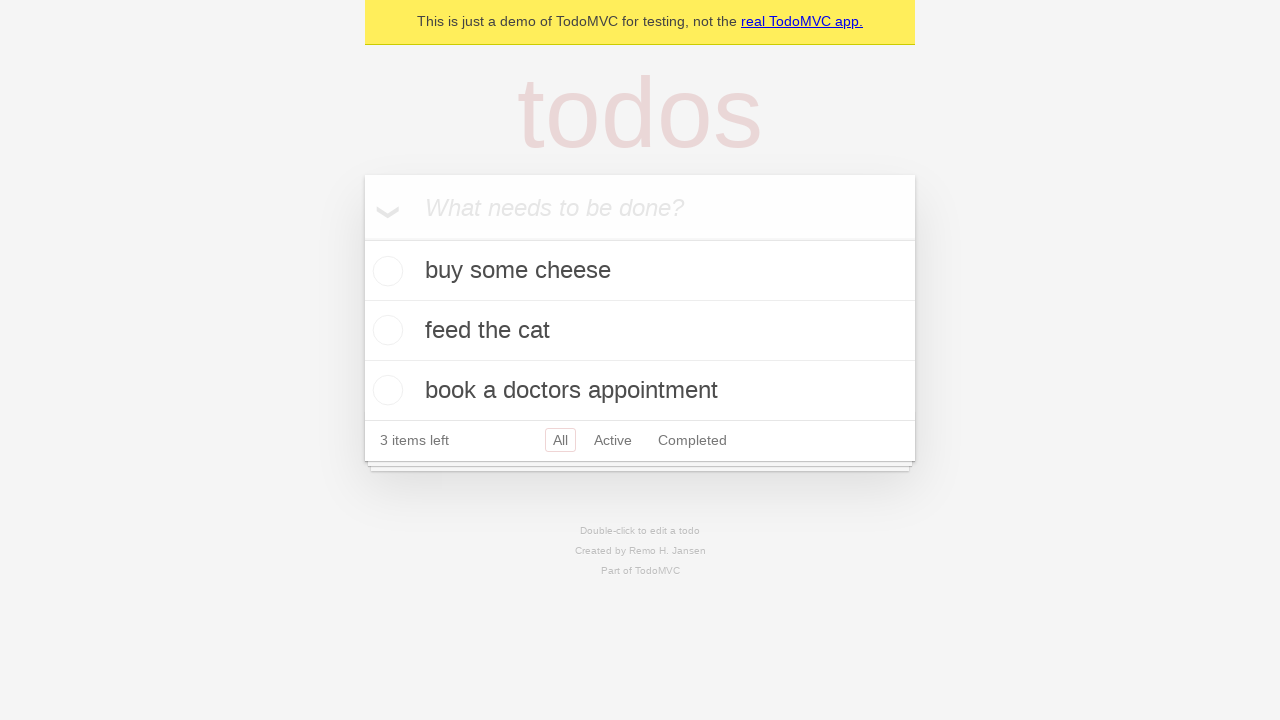

Checked the first todo item as completed at (385, 271) on .todo-list li .toggle >> nth=0
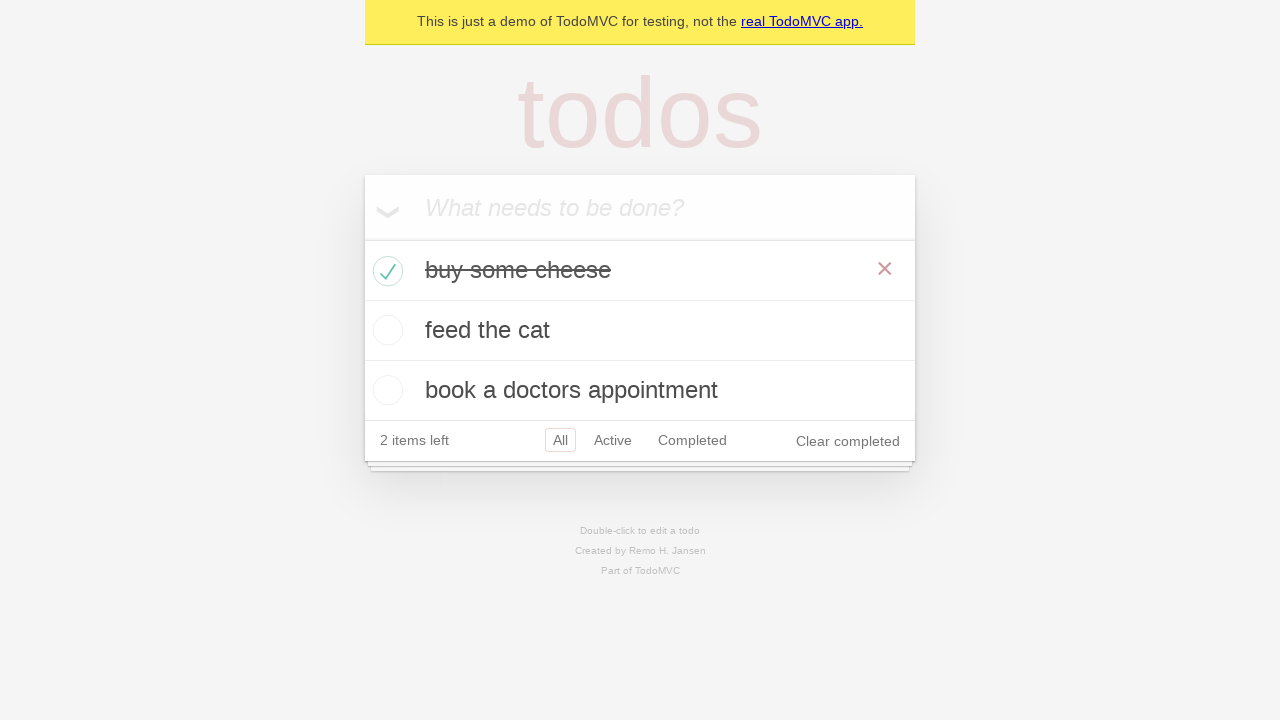

Clicked 'Clear completed' button to remove completed items at (848, 441) on internal:role=button[name="Clear completed"i]
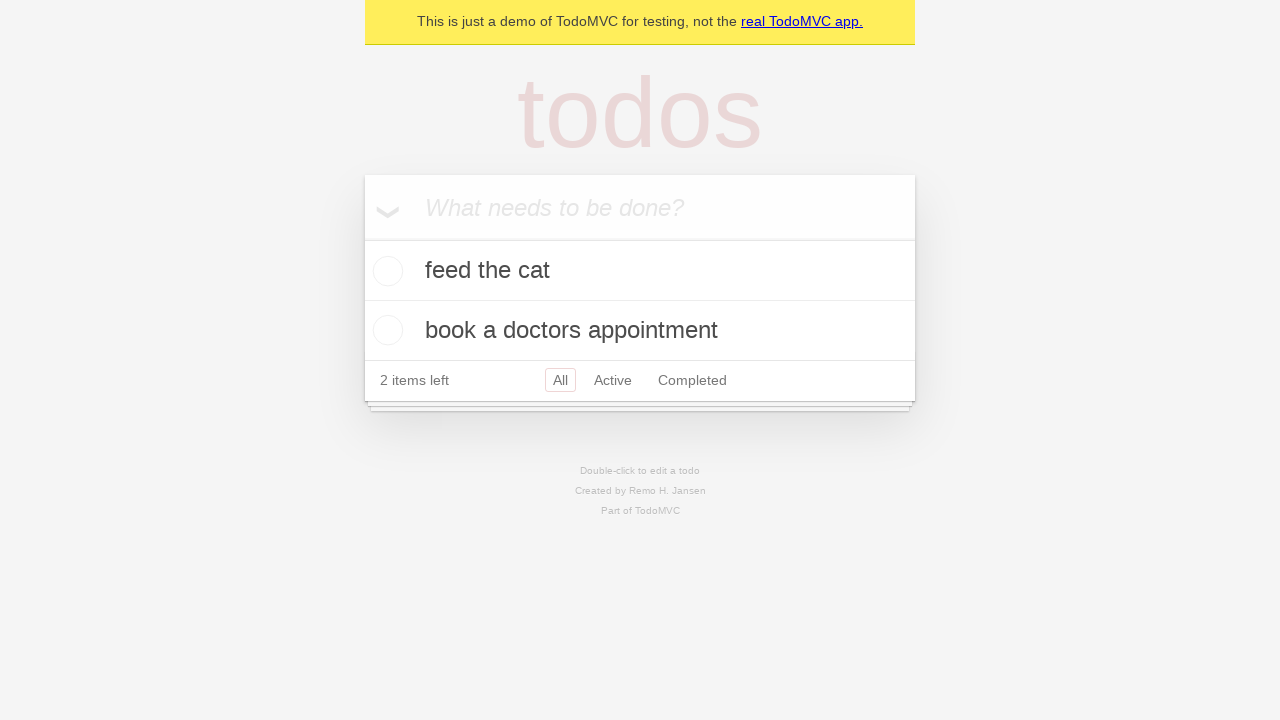

Waited 500ms for UI to update after clearing completed items
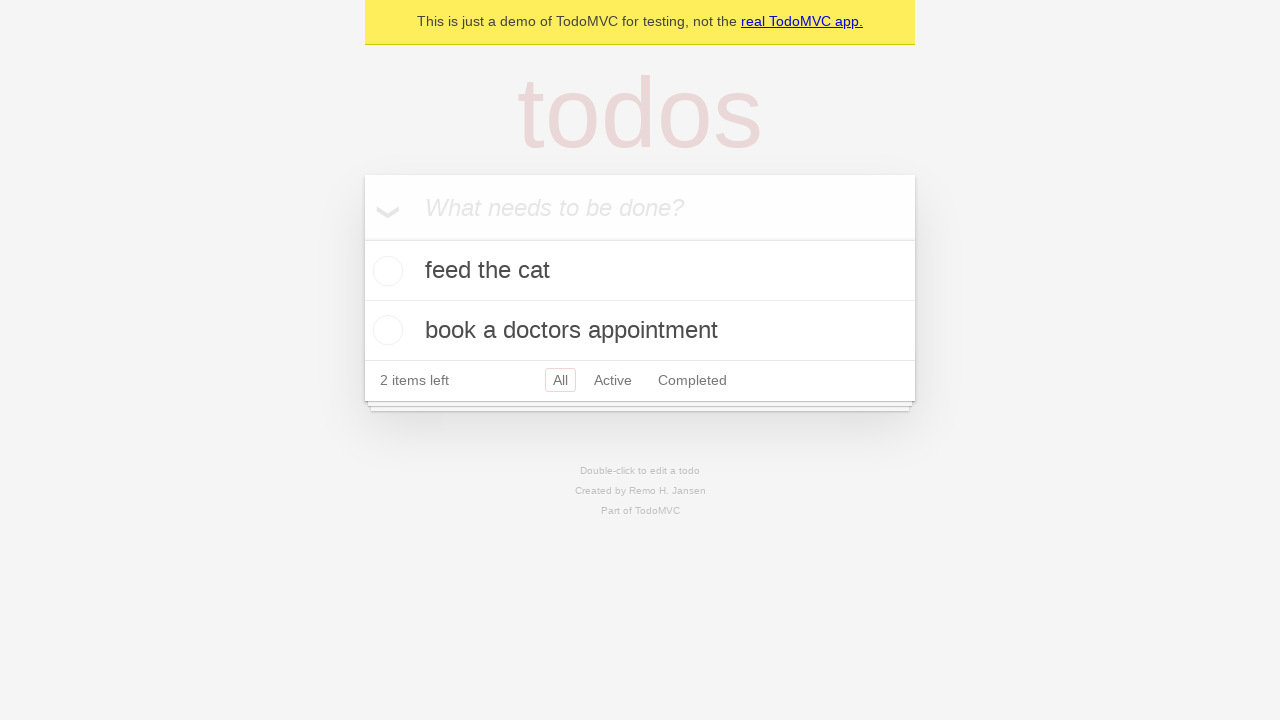

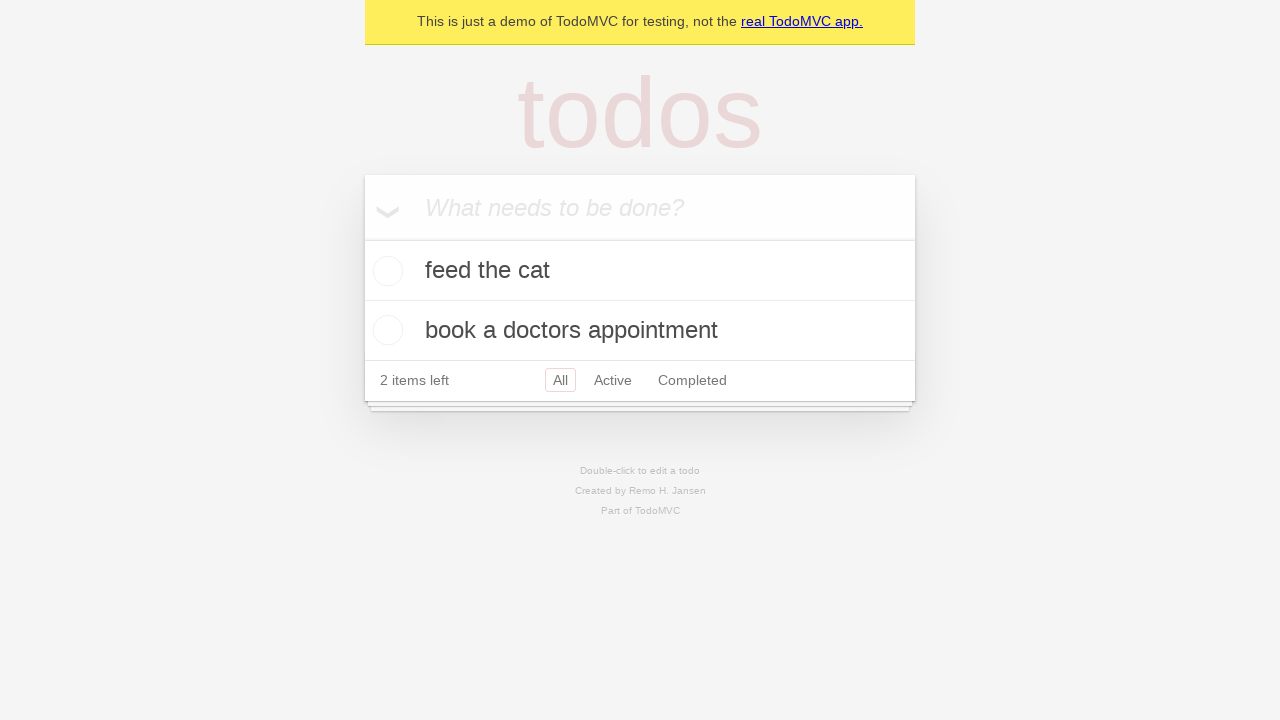